Tests clicking the Sign In button on a demo automation testing website to verify the button is clickable and functional.

Starting URL: http://demo.automationtesting.in/

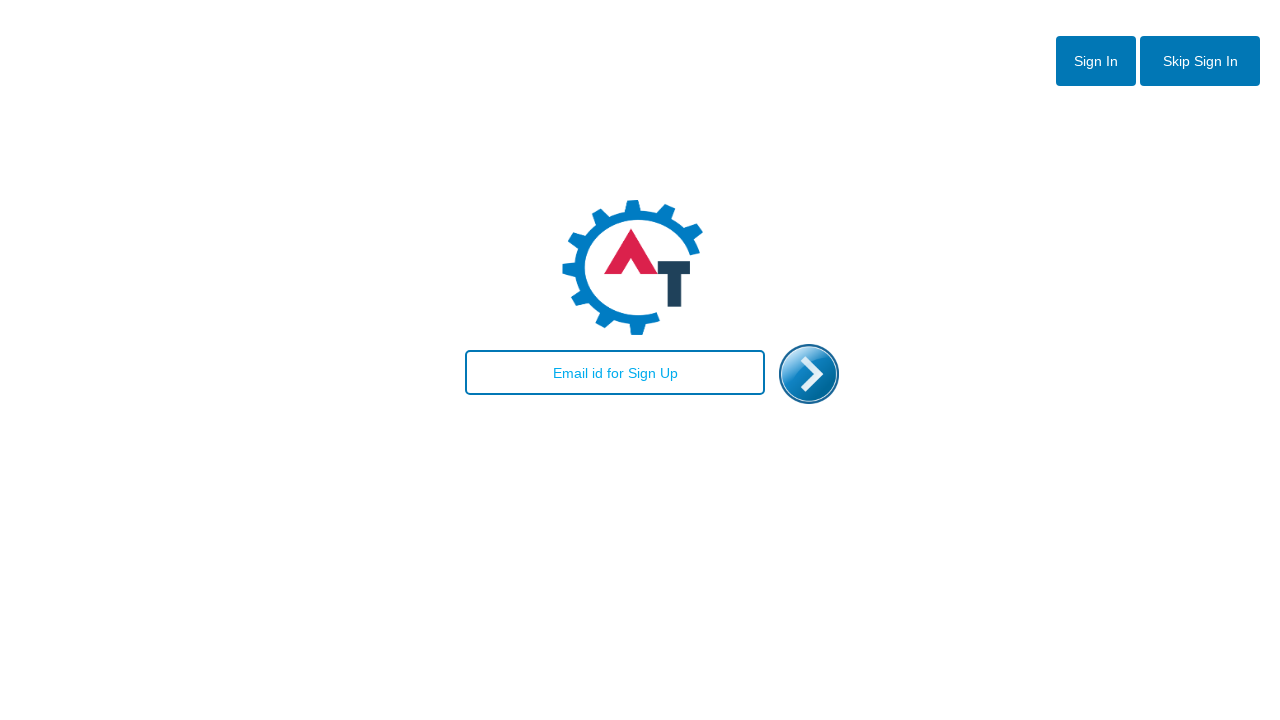

Clicked the Sign In button on demo automation testing website at (1096, 61) on xpath=//button[text()='Sign In']
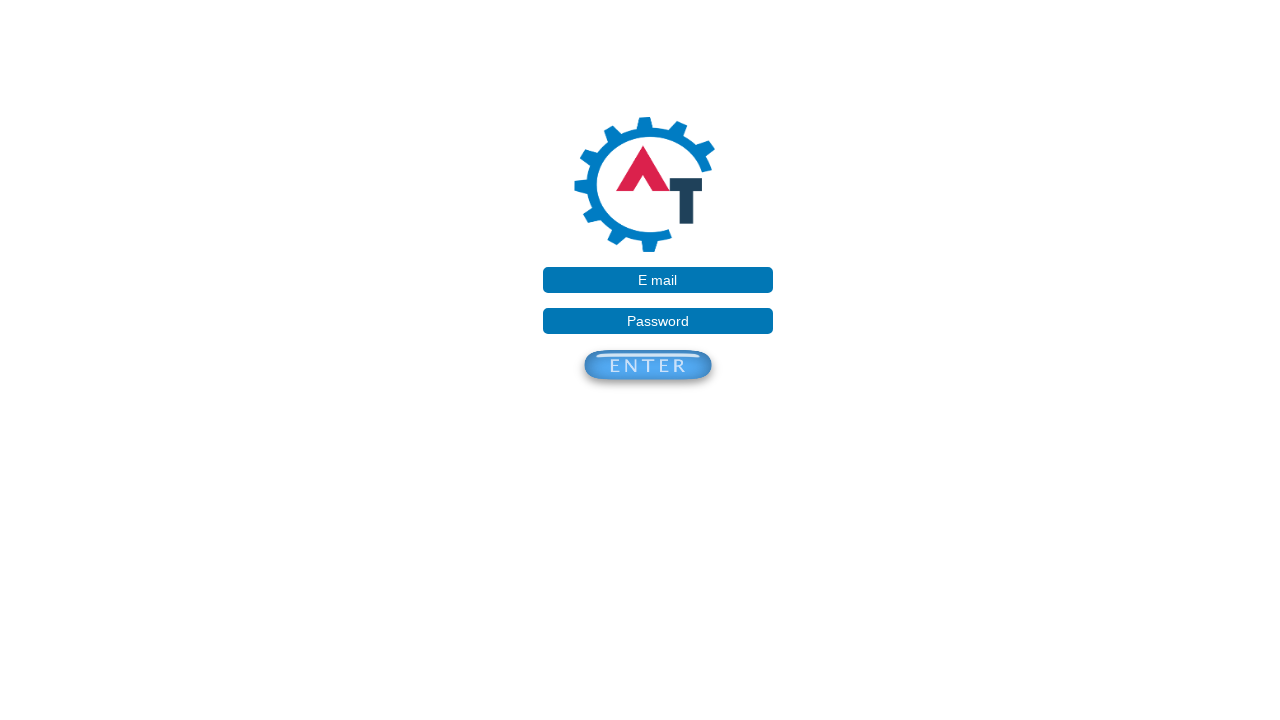

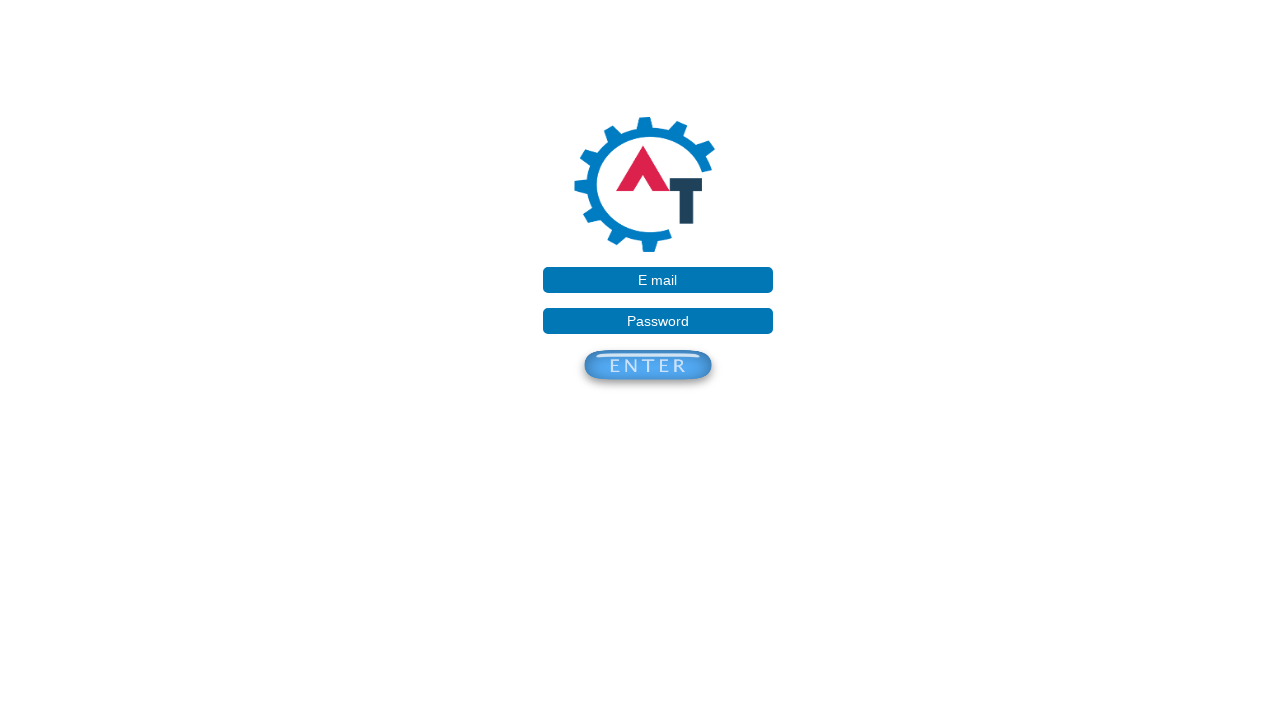